Tests JavaScript confirm alert by clicking button, dismissing the alert, and verifying the result text

Starting URL: https://the-internet.herokuapp.com/javascript_alerts

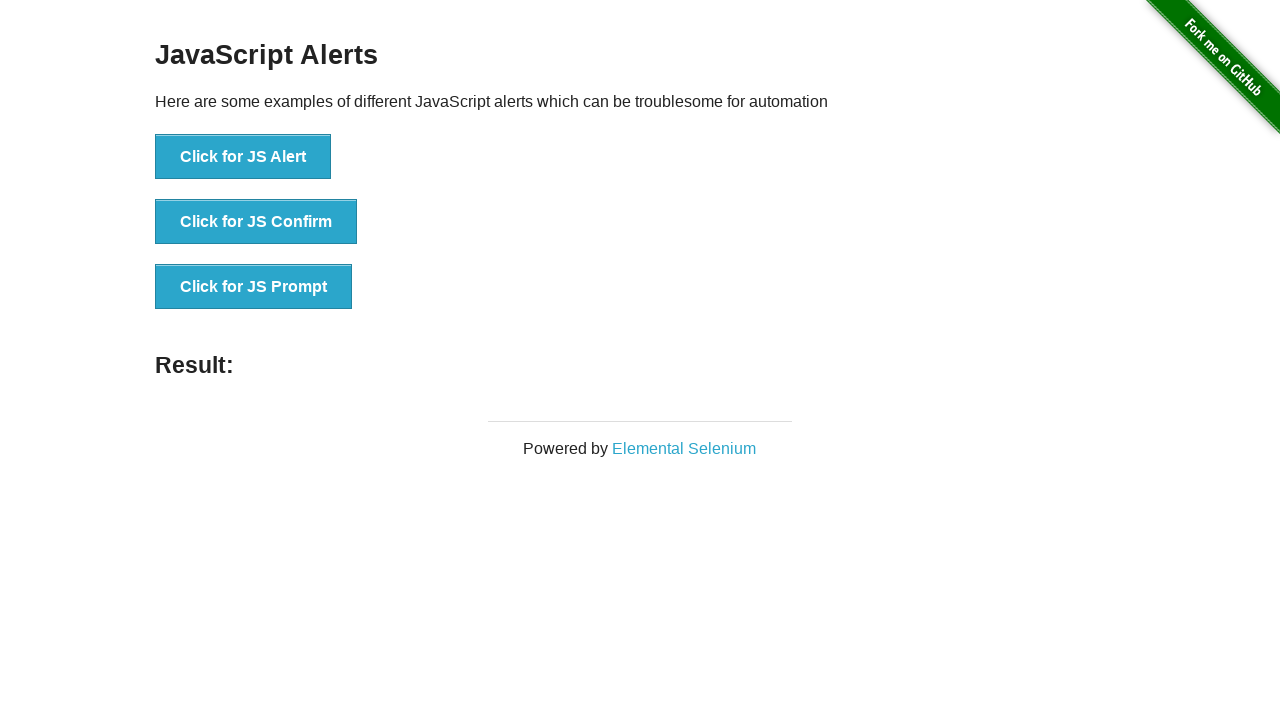

Clicked 'Click for JS Confirm' button at (256, 222) on text='Click for JS Confirm'
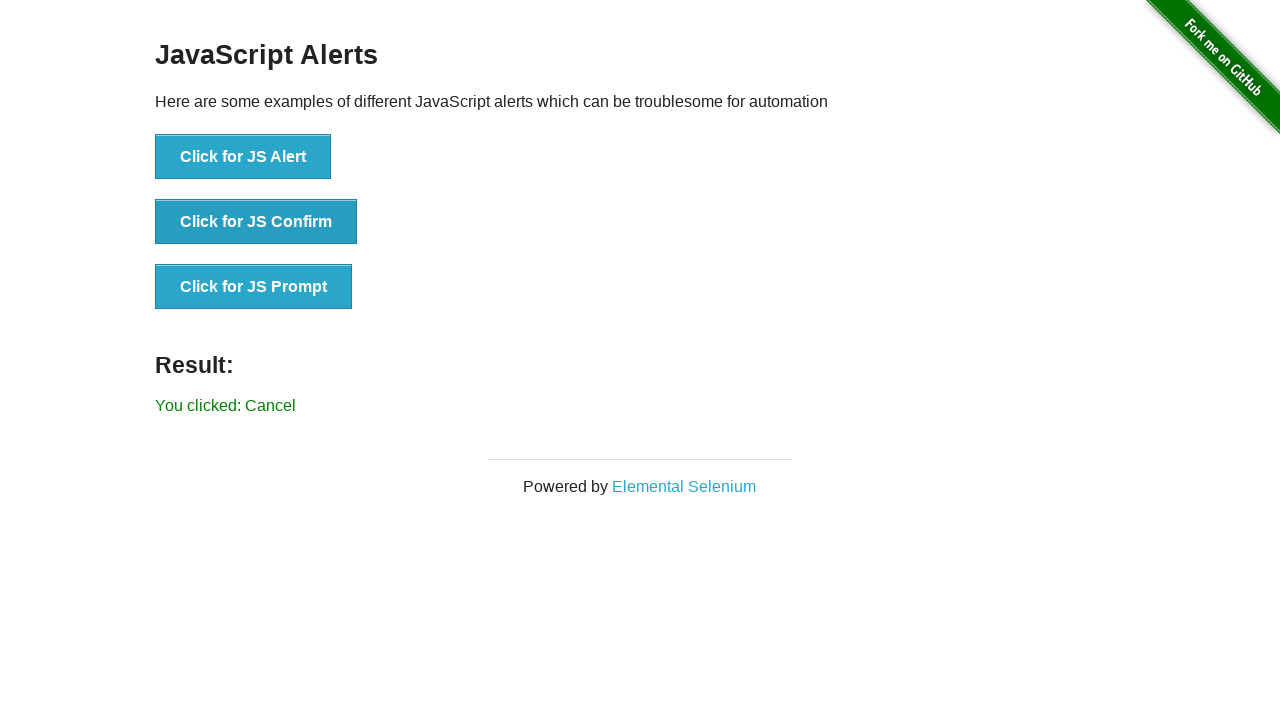

Set up dialog handler to dismiss the confirm alert
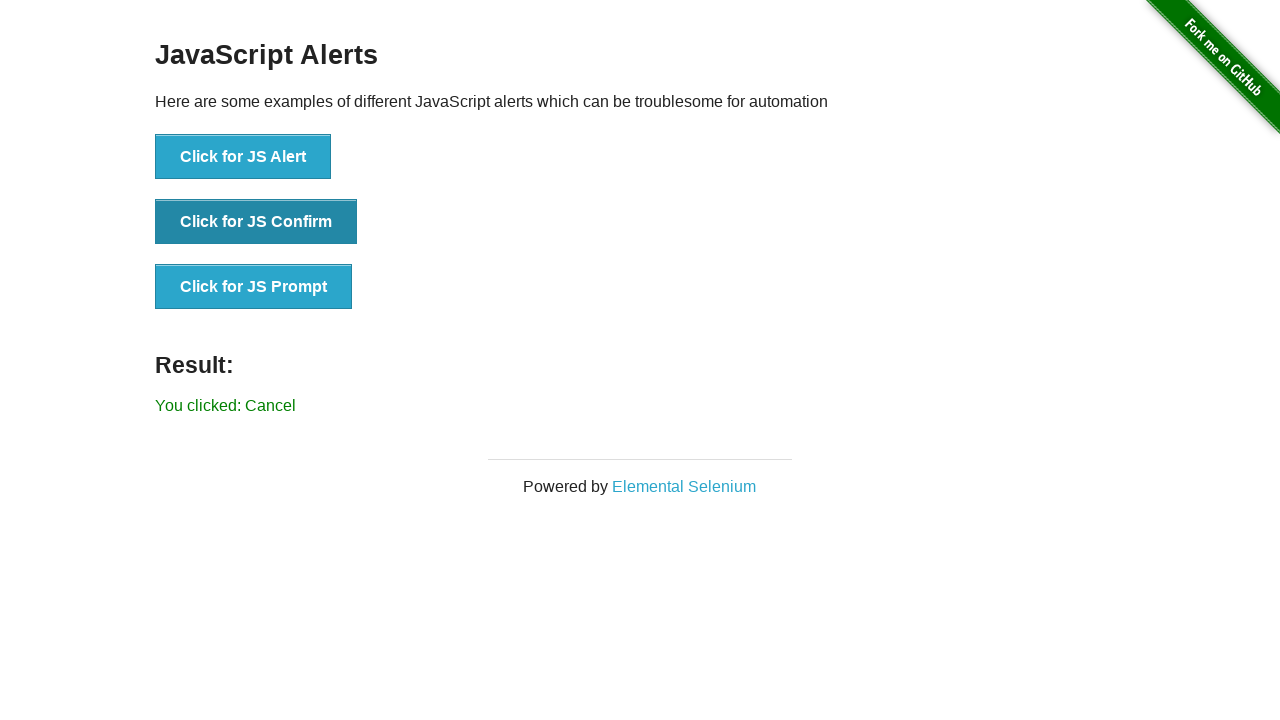

Result text appeared after dismissing alert
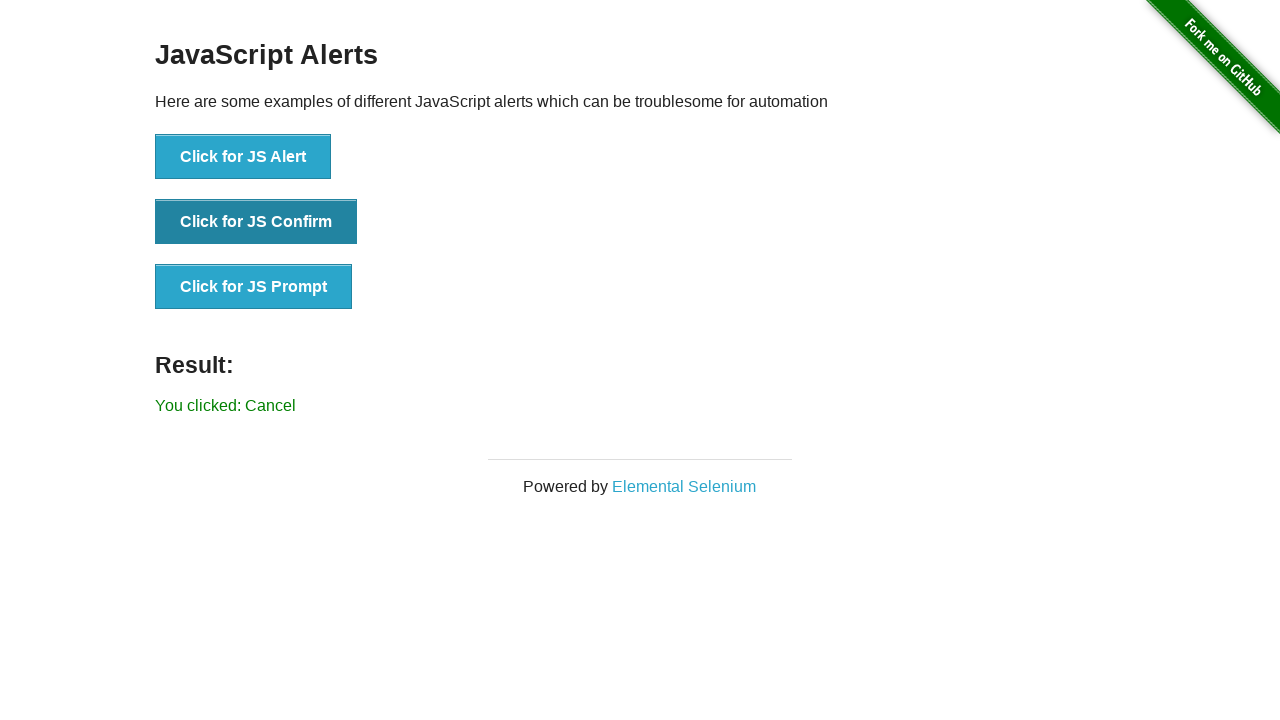

Retrieved result text from page
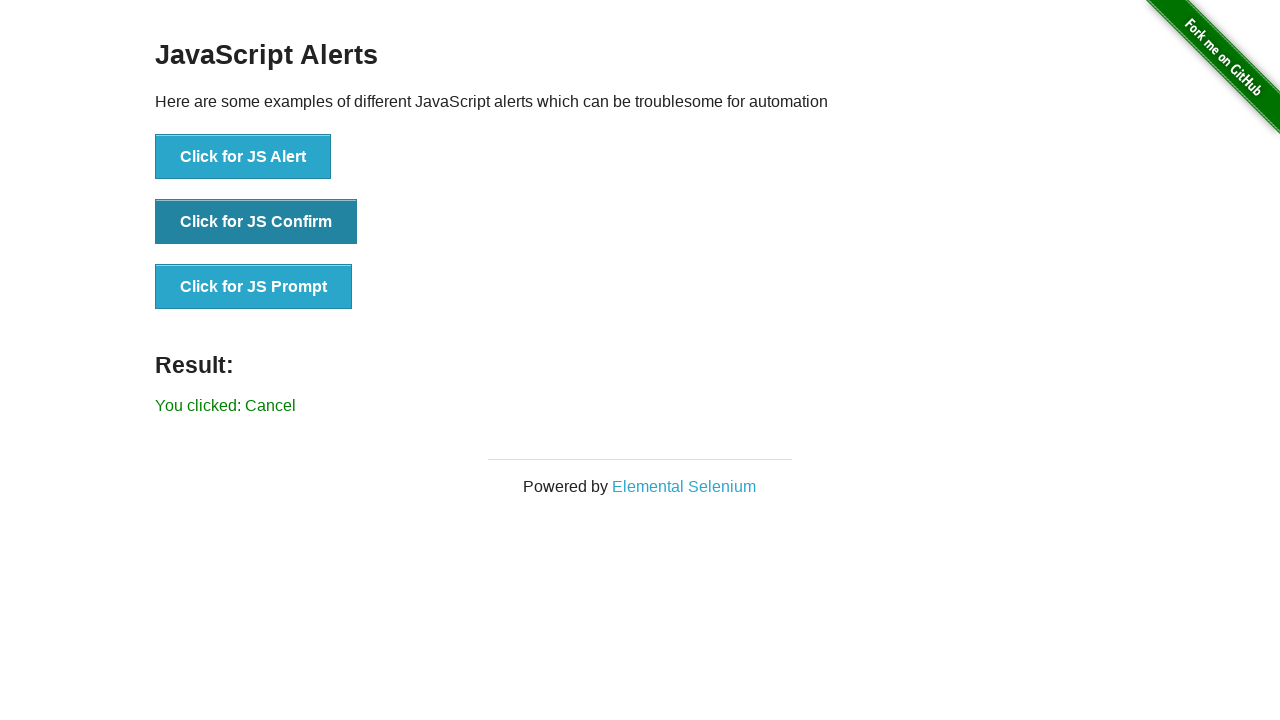

Verified result text contains 'You clicked: Cancel'
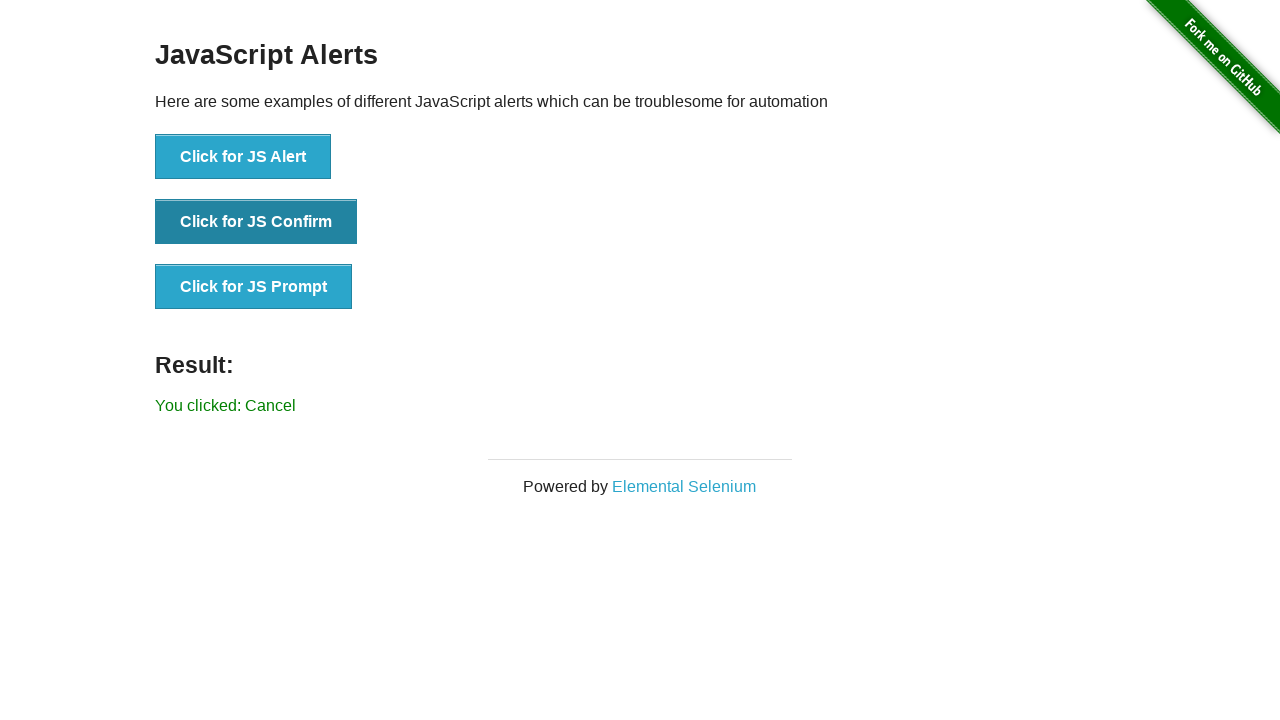

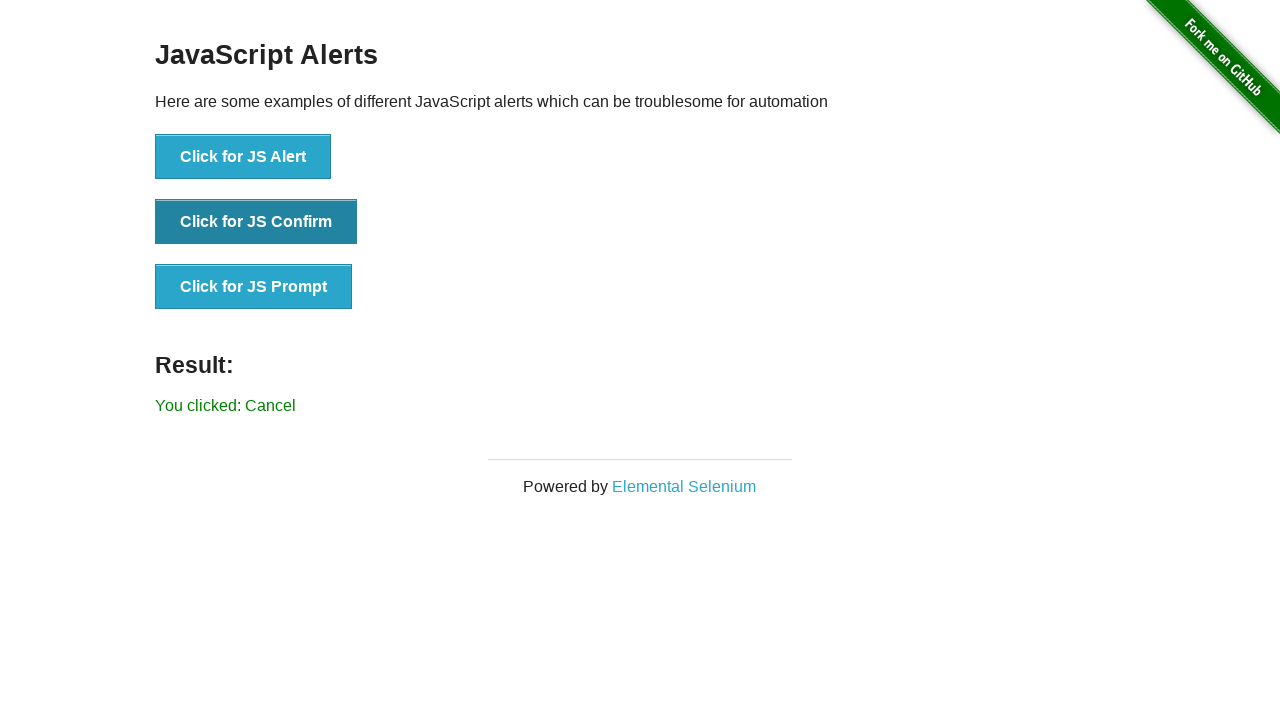